Validates jumping directly to options from dropdown by typing country initials through keyboard

Starting URL: https://testautomationpractice.blogspot.com/

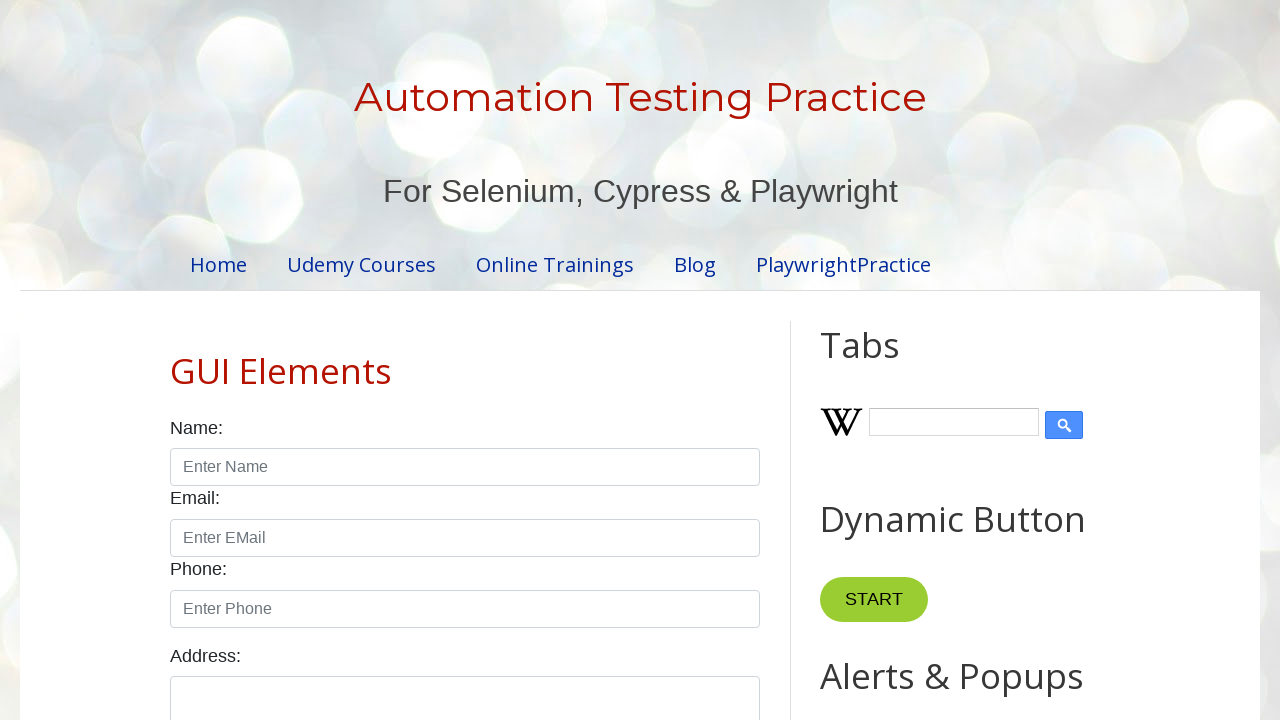

Scrolled country label into view
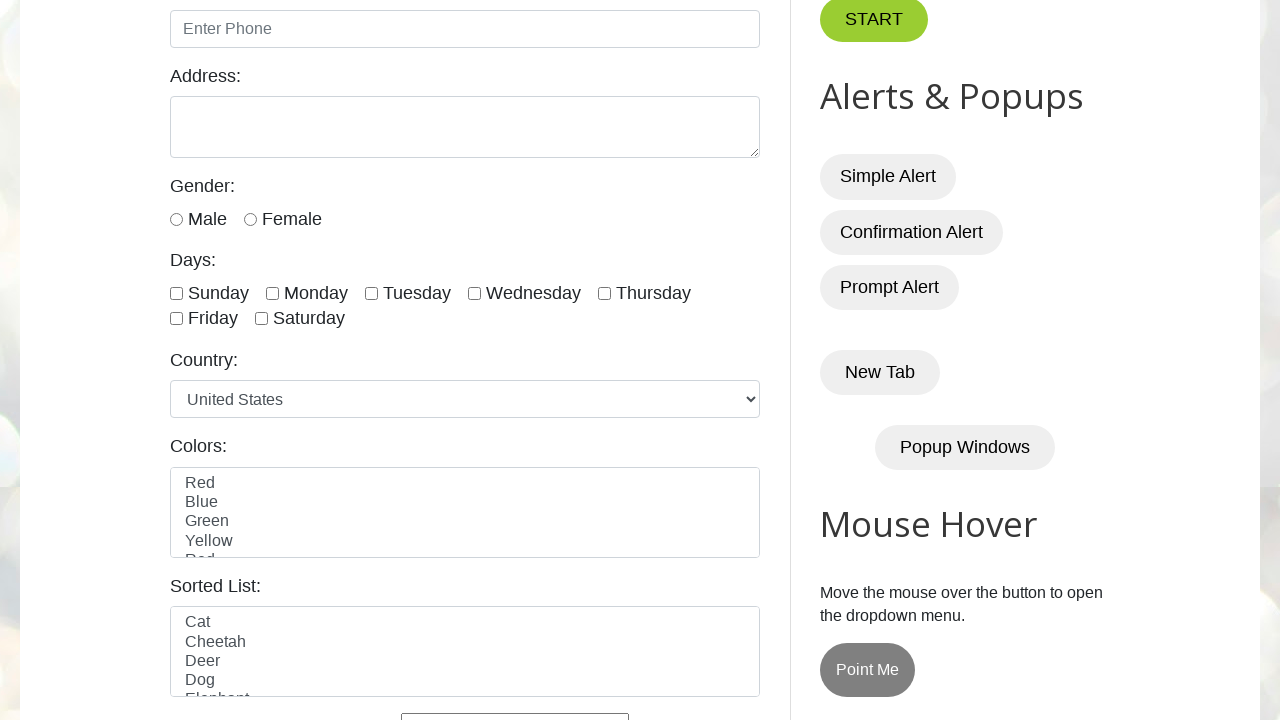

Located country dropdown element
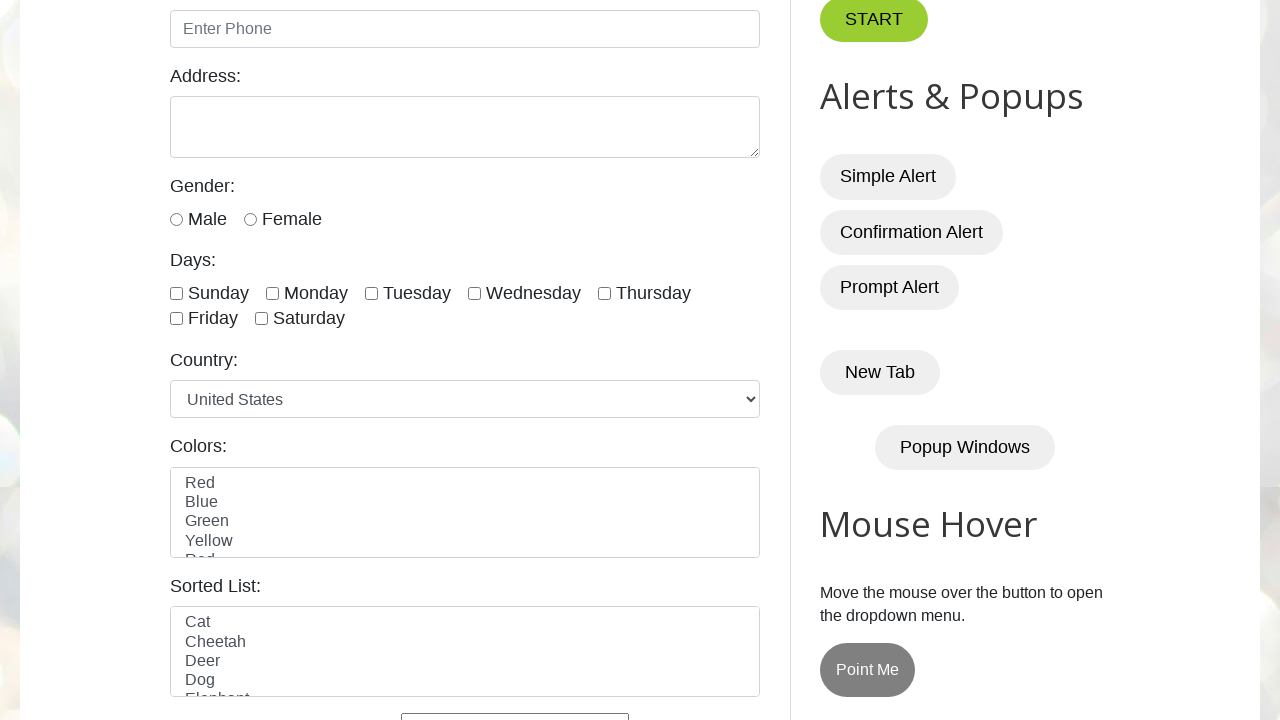

Clicked on country dropdown to focus it at (465, 399) on xpath=//select[@id='country']
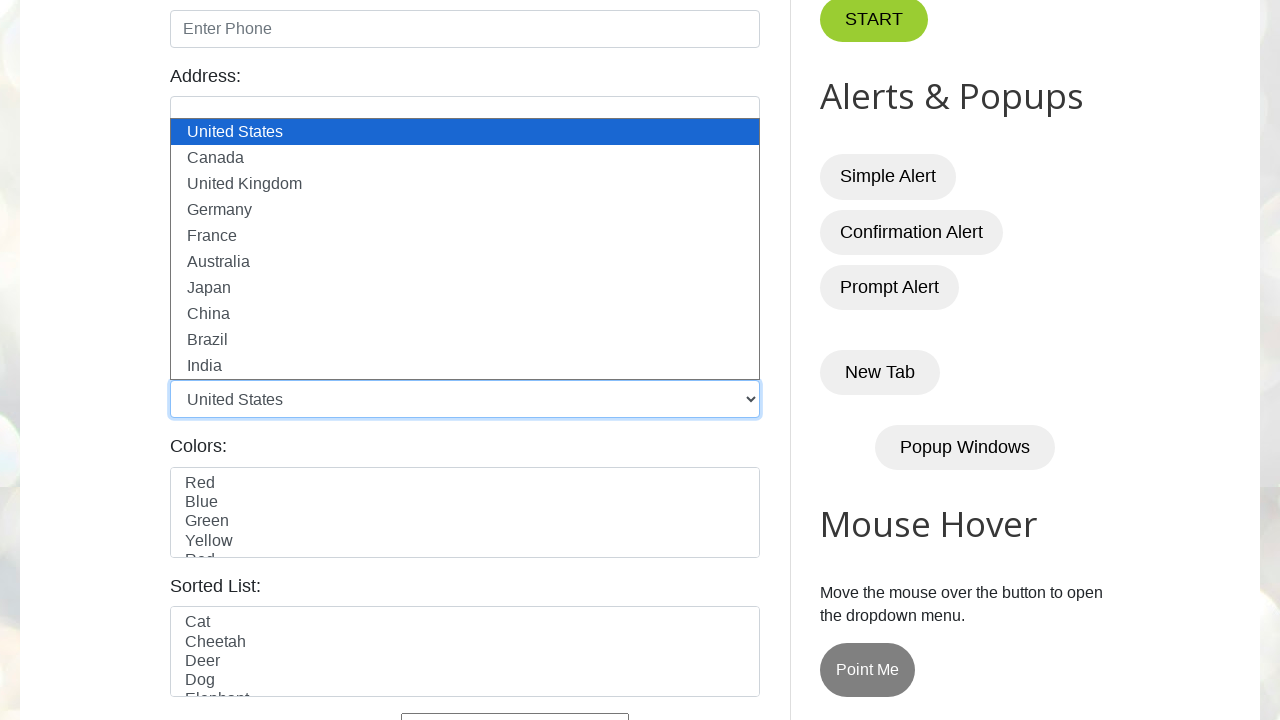

Waited 1500ms for dropdown to open
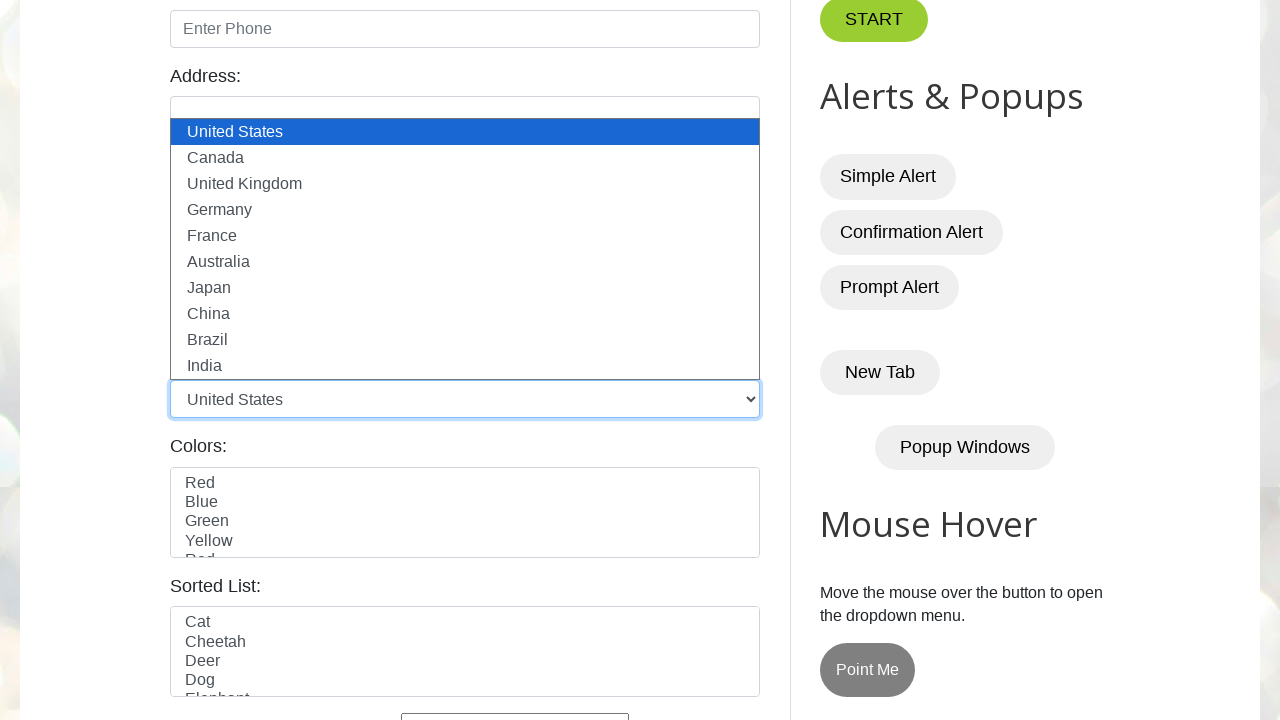

Pressed 'A' key to jump to countries starting with A on xpath=//select[@id='country']
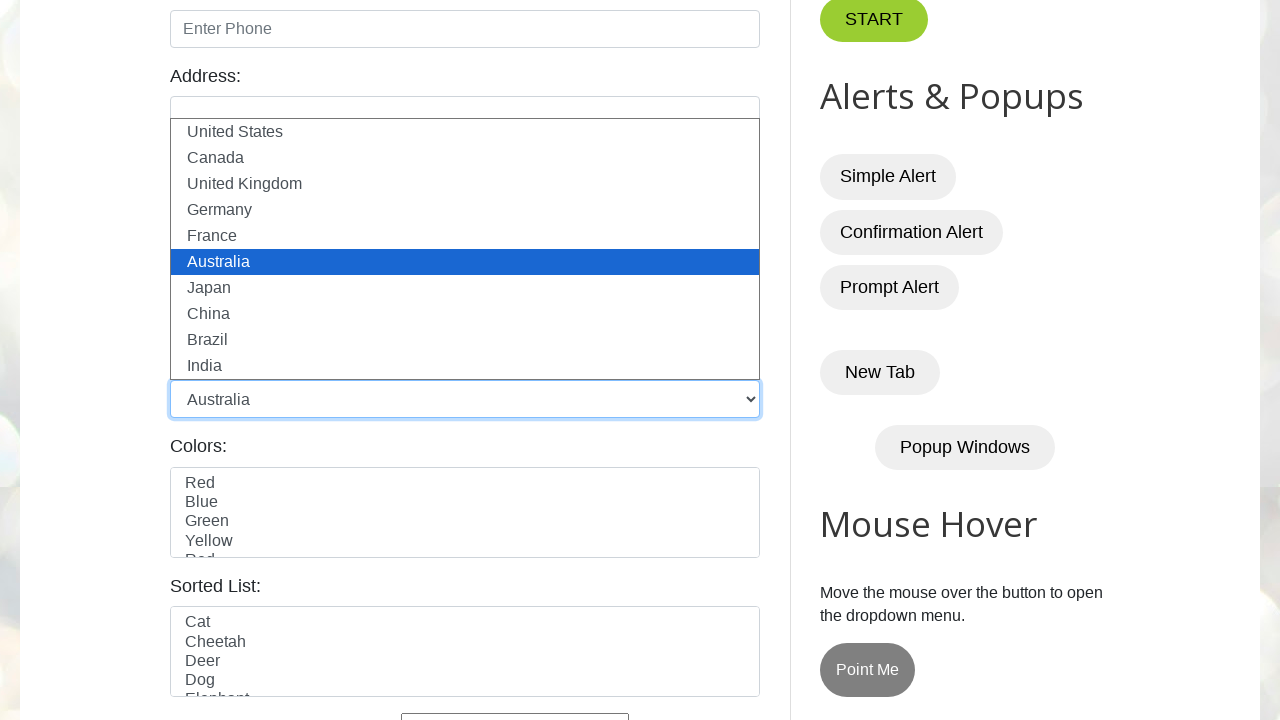

Waited 1500ms for option to highlight
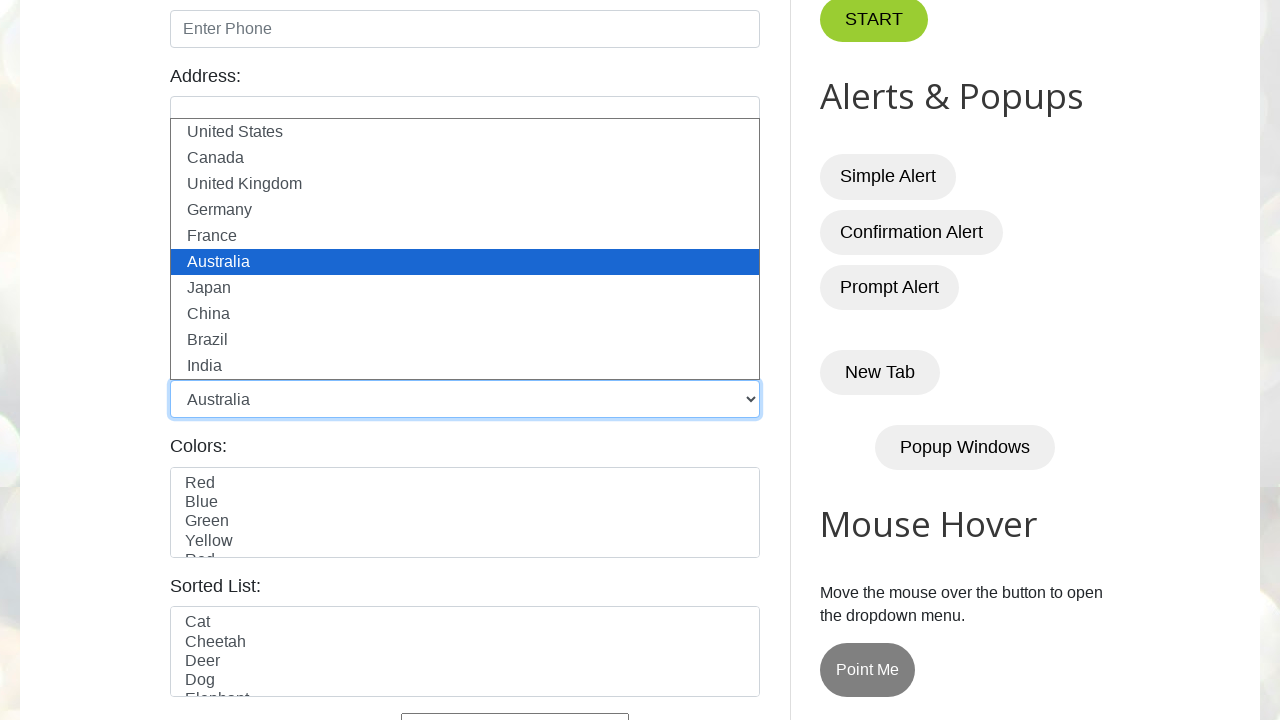

Pressed Enter to select the highlighted option on xpath=//select[@id='country']
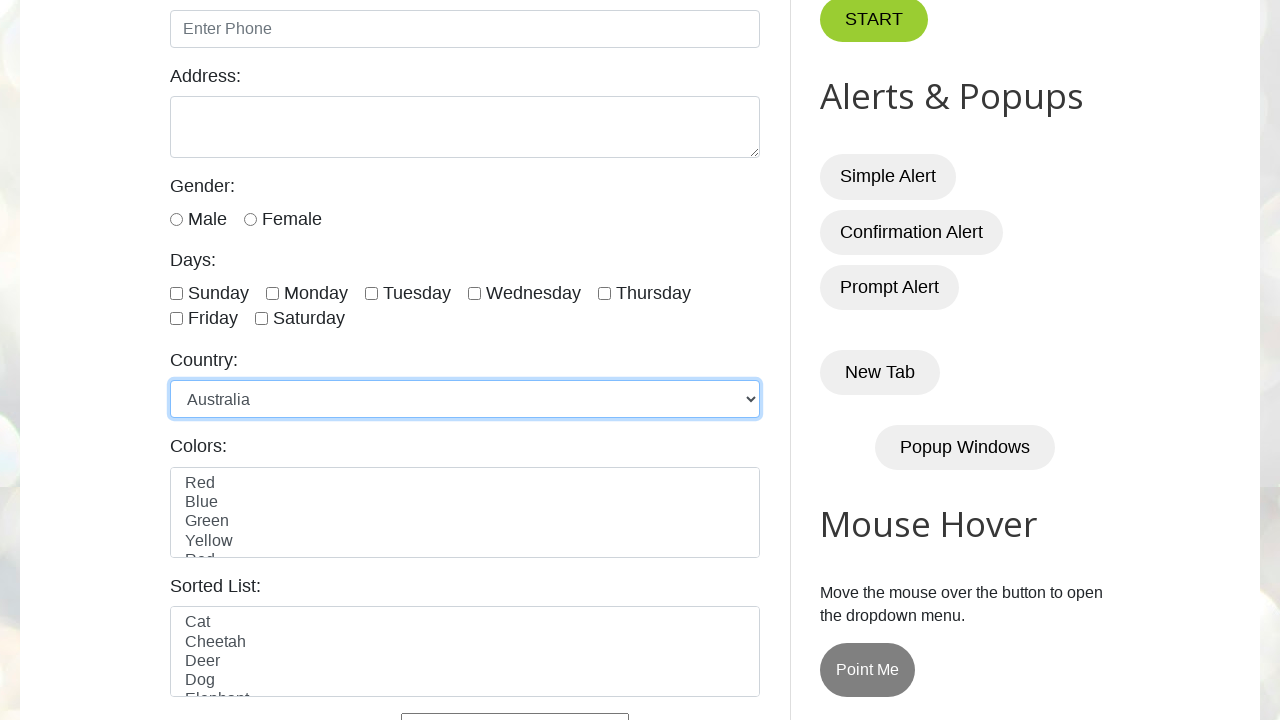

Waited 1500ms for selection to complete
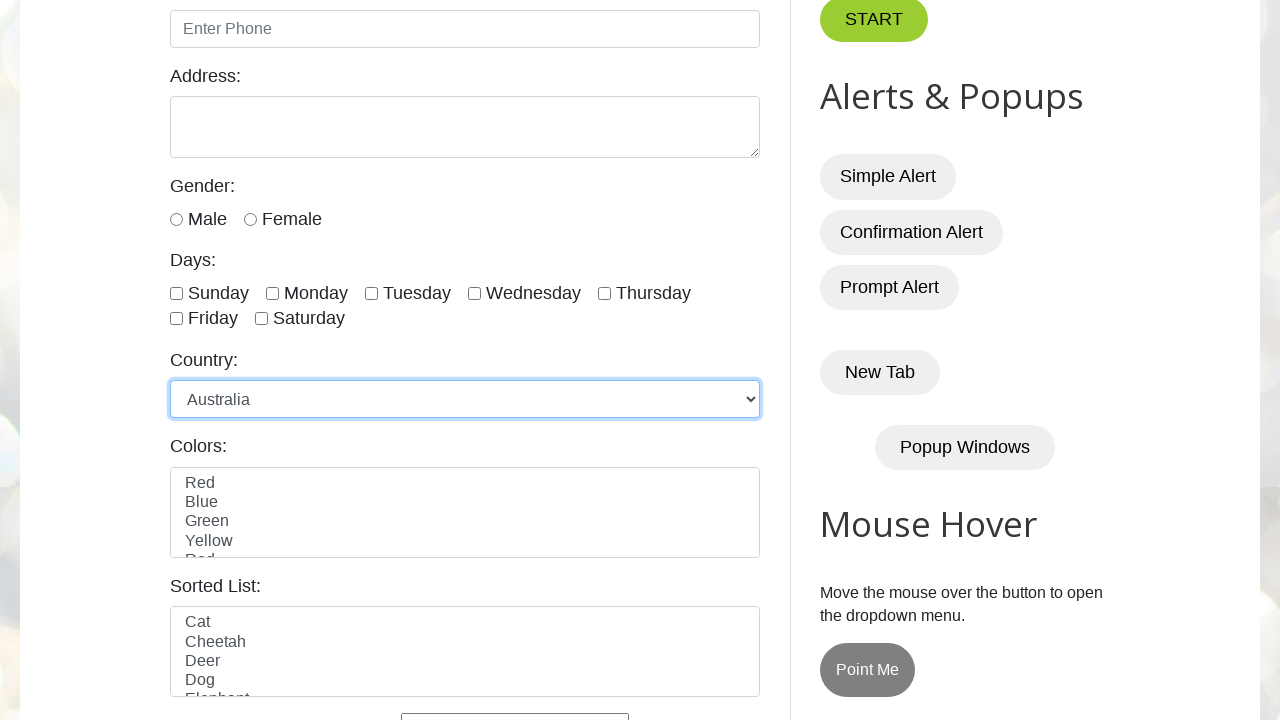

Verified that Australia was successfully selected in dropdown
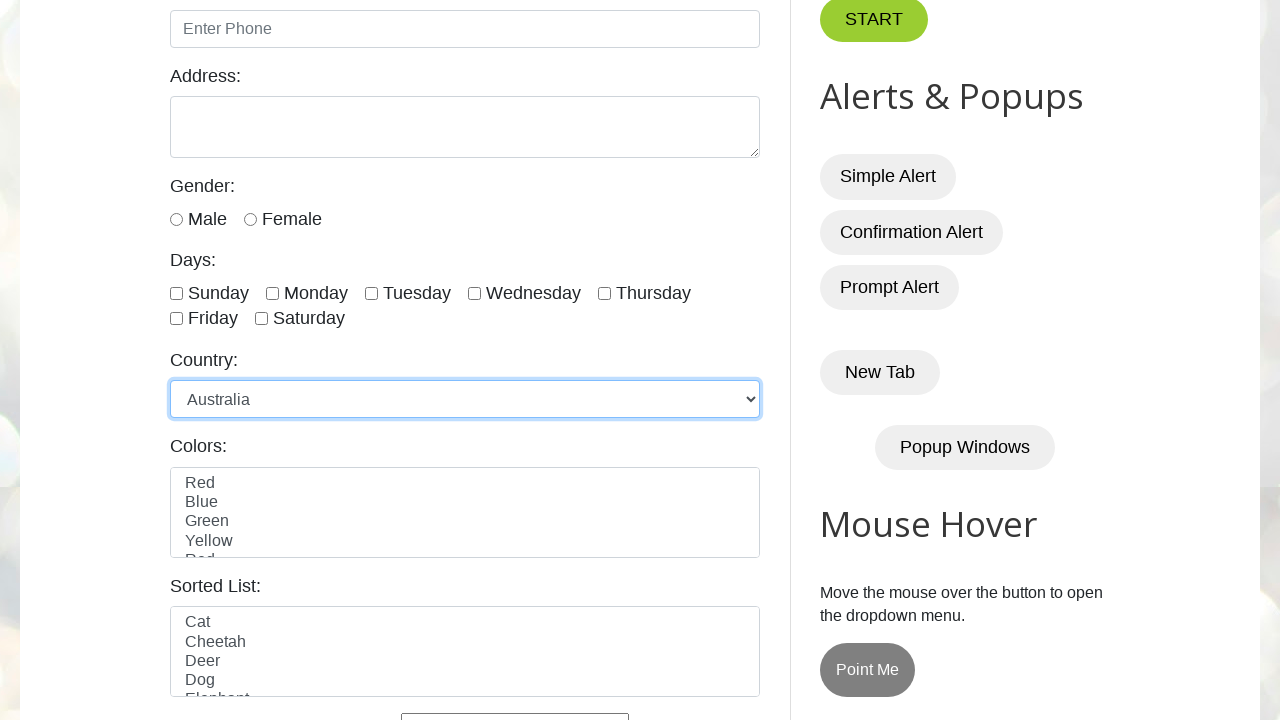

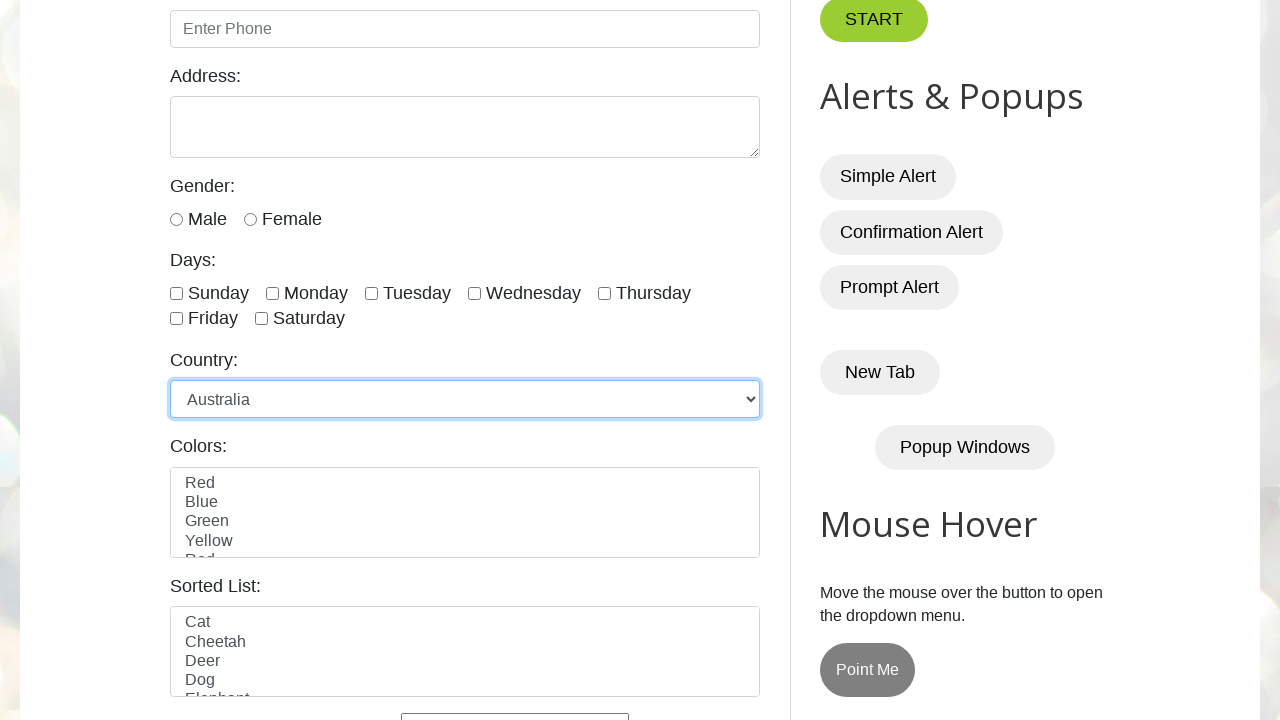